Navigates to Flipkart homepage and verifies the page loads by checking the page title

Starting URL: https://www.flipkart.com/

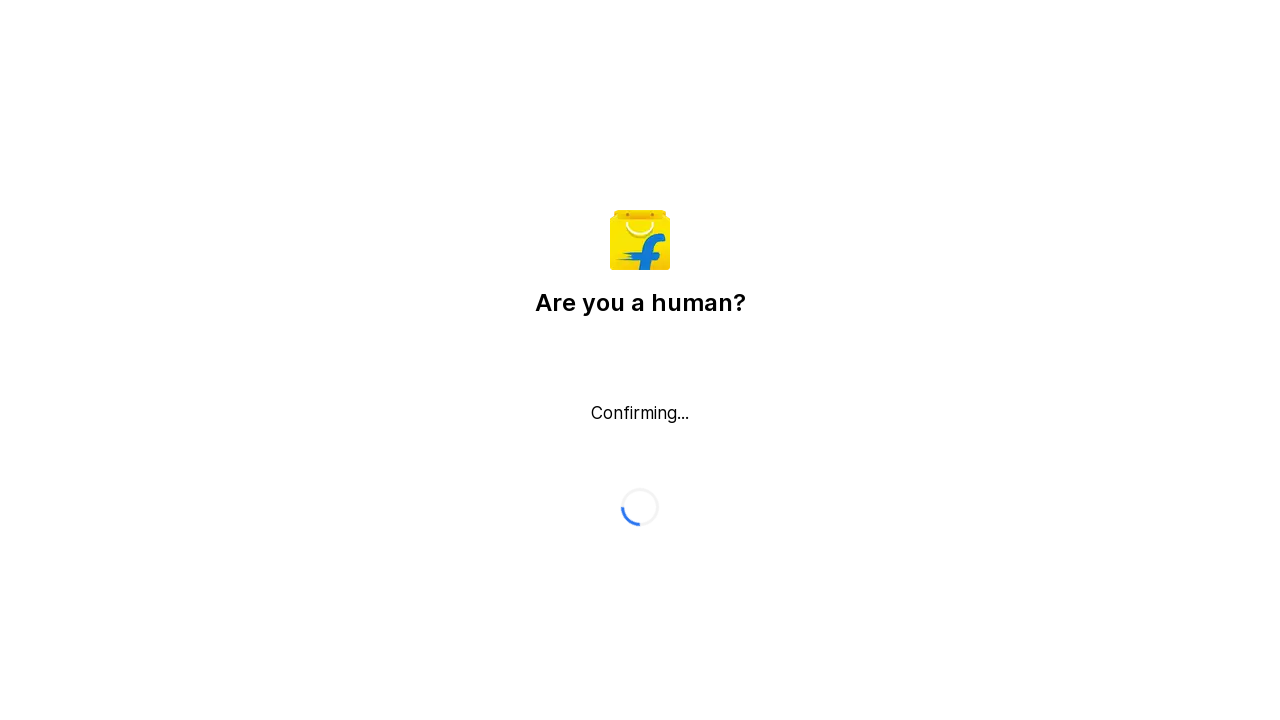

Waited for page to reach domcontentloaded state
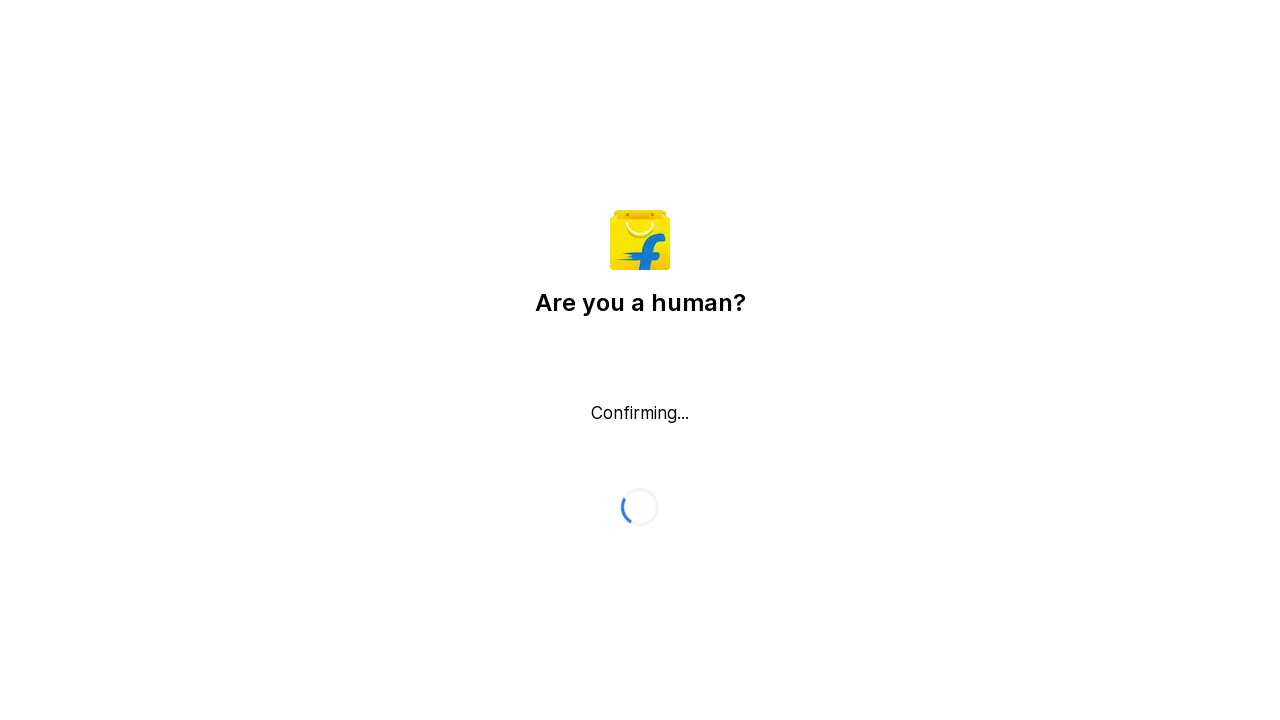

Retrieved page title
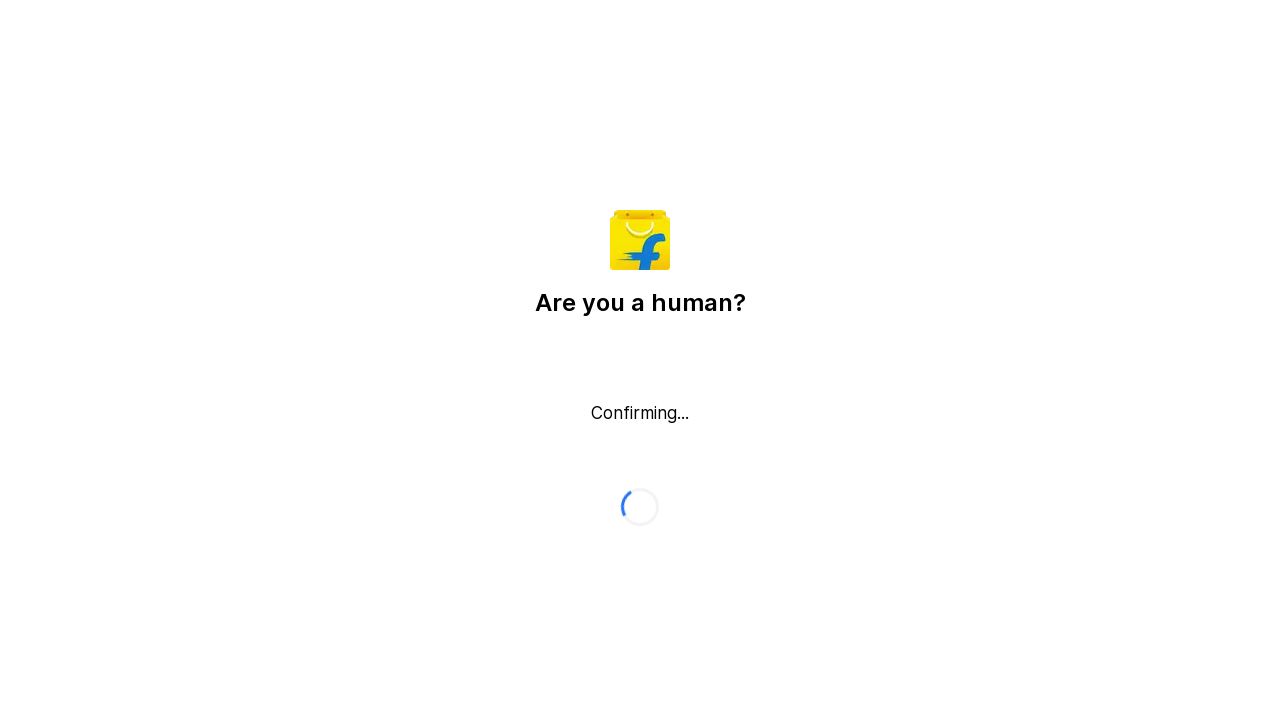

Verified page title is not empty - Flipkart homepage loaded successfully
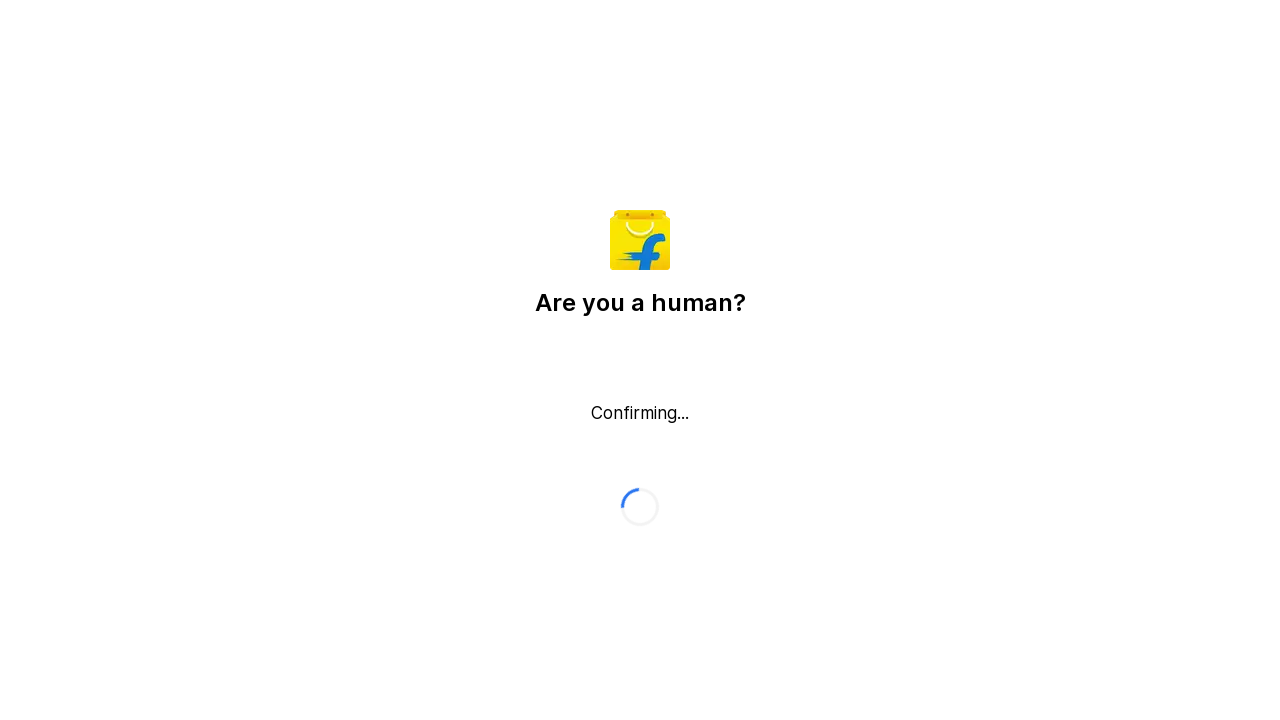

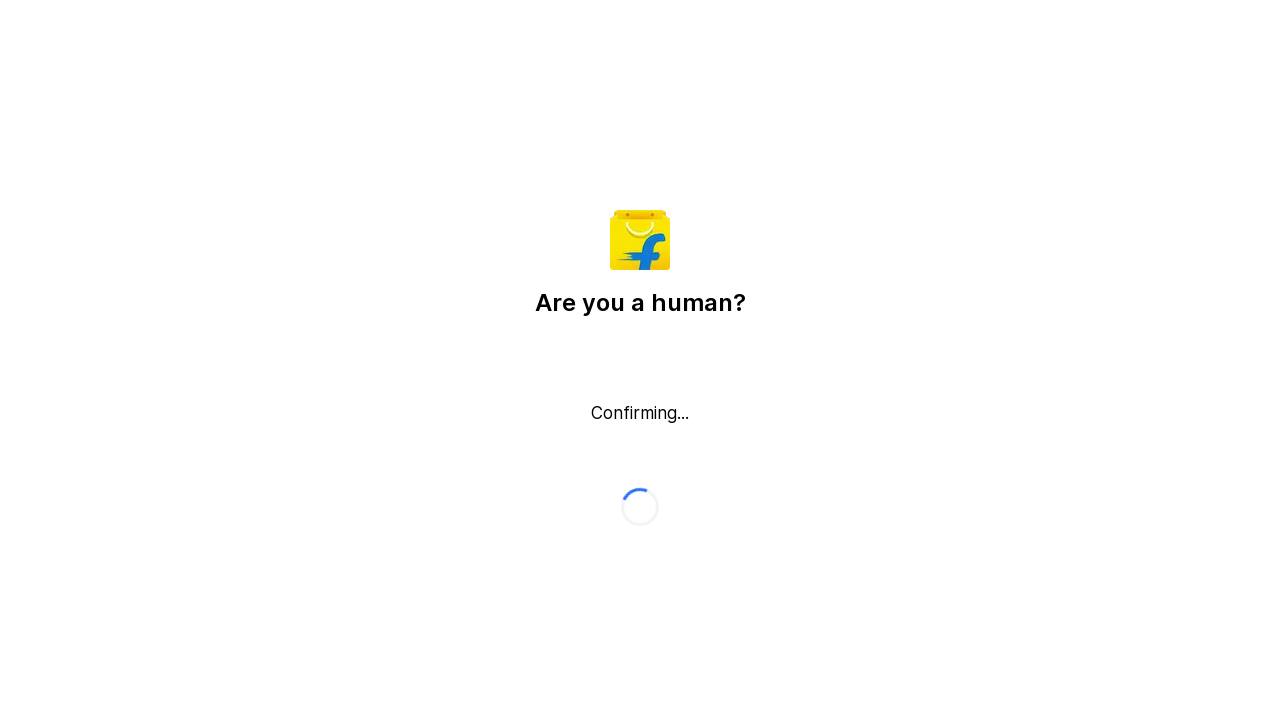